Opens a small modal dialog, closes it, and verifies that the large modal button is still visible

Starting URL: https://demoqa.com/modal-dialogs

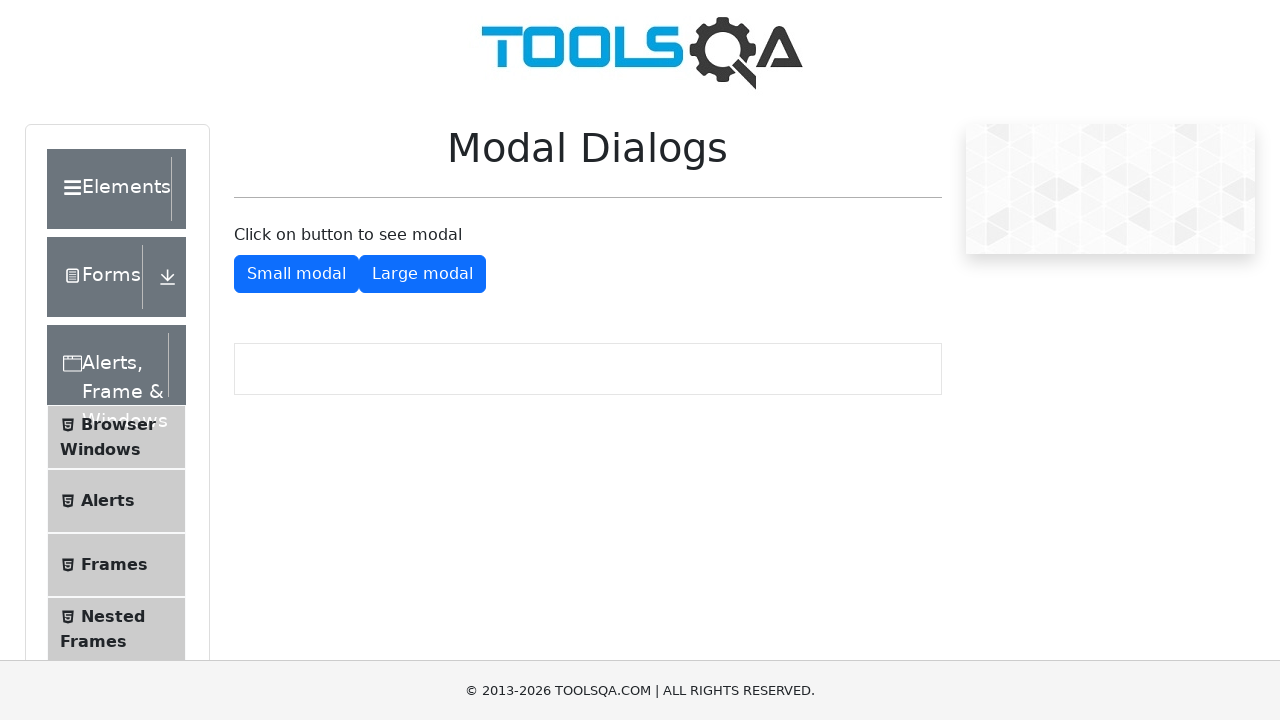

Clicked button to show small modal dialog at (296, 274) on #showSmallModal
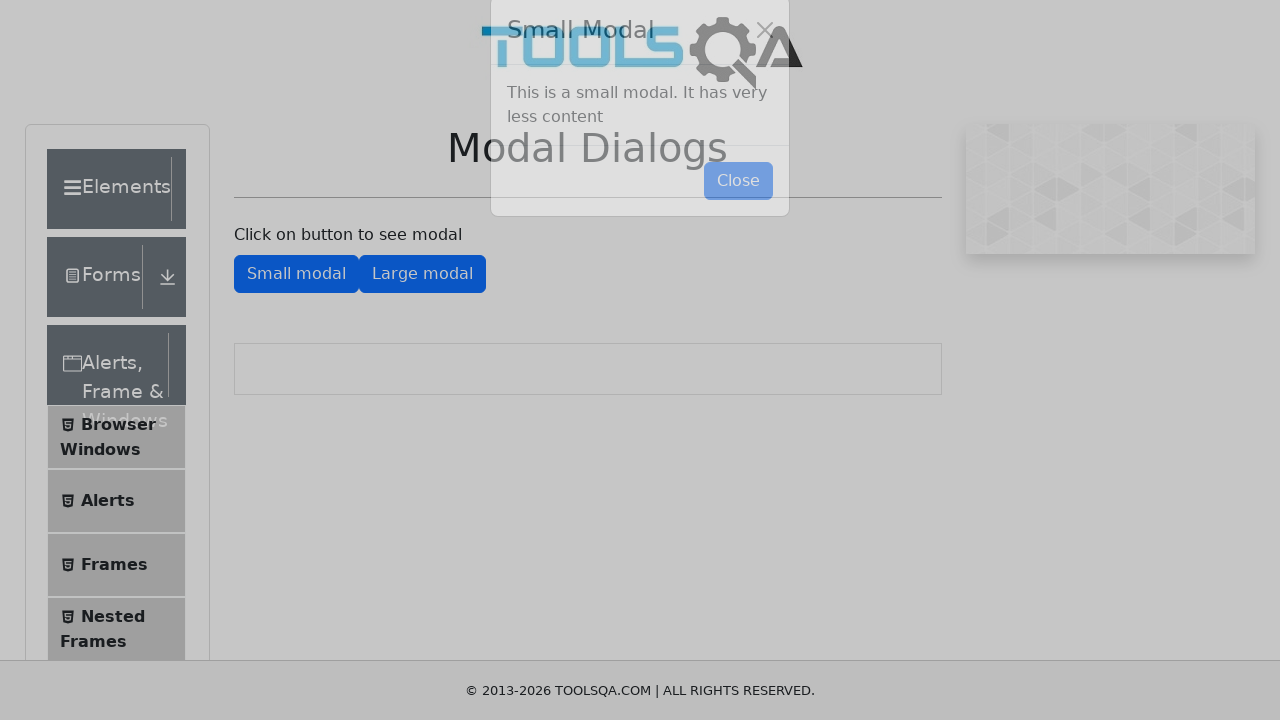

Small modal dialog appeared and close button is visible
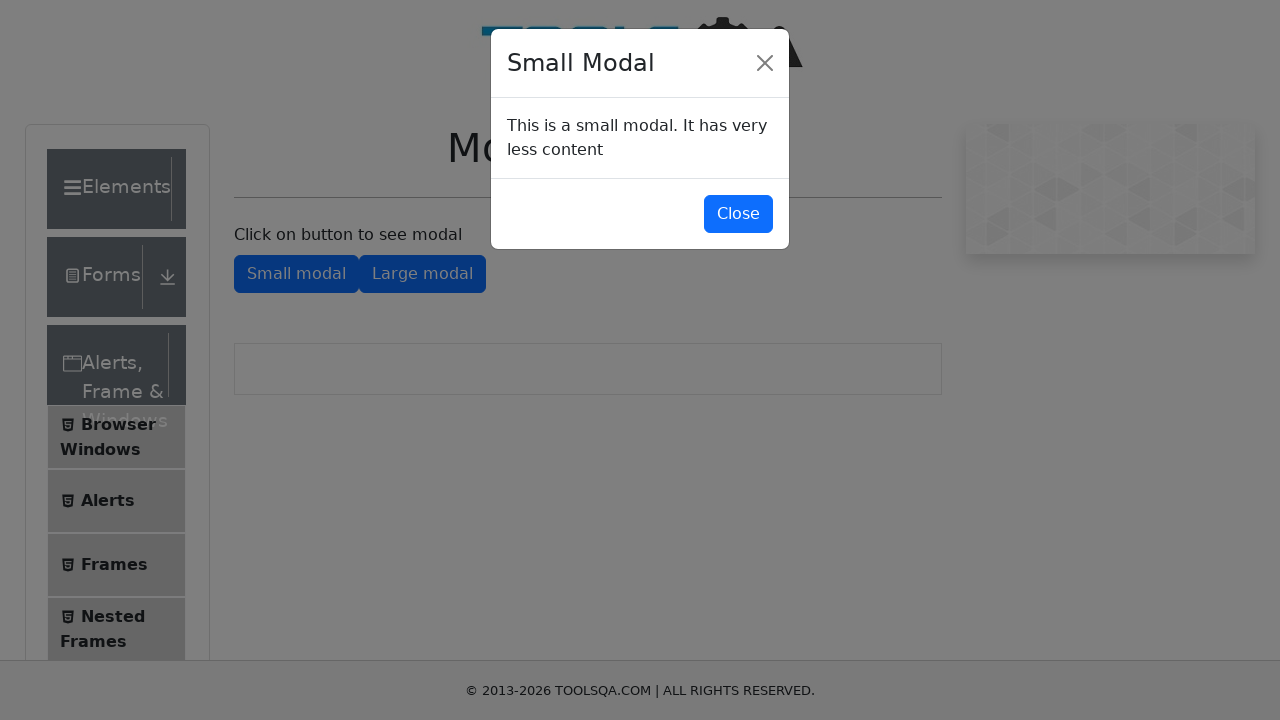

Clicked close button to dismiss small modal dialog at (738, 214) on #closeSmallModal
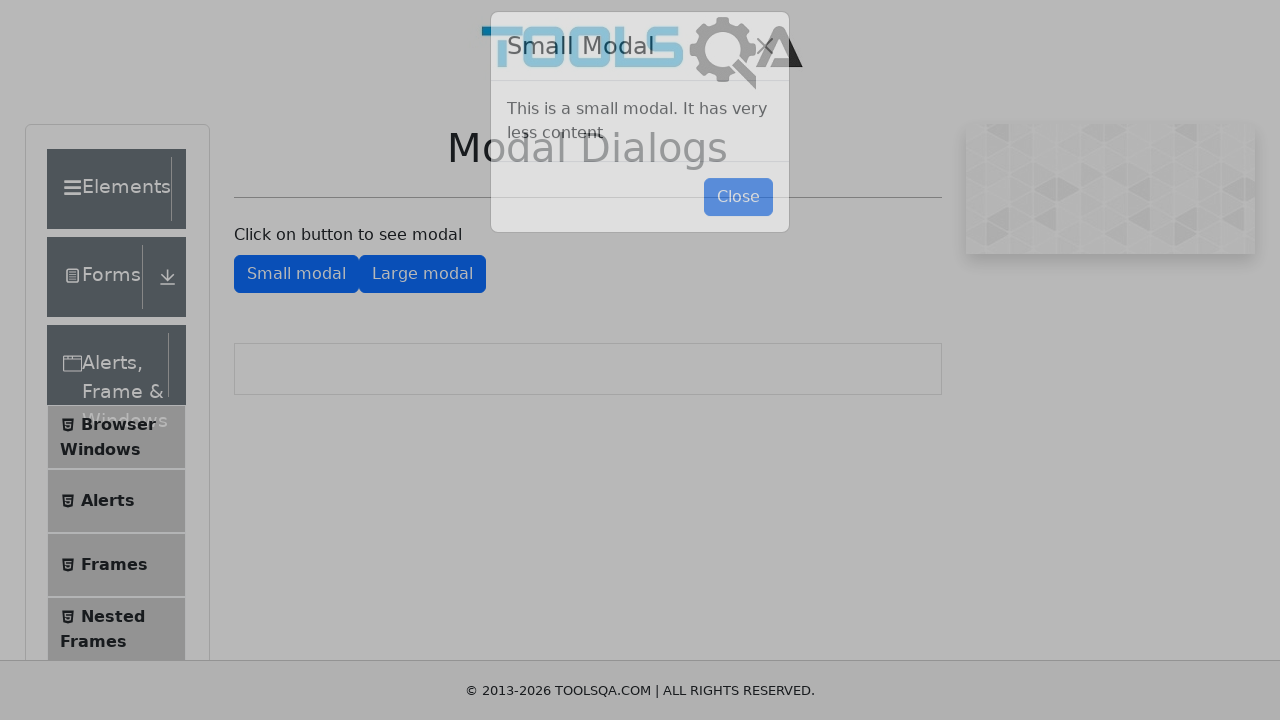

Verified that large modal button is still visible after closing small modal
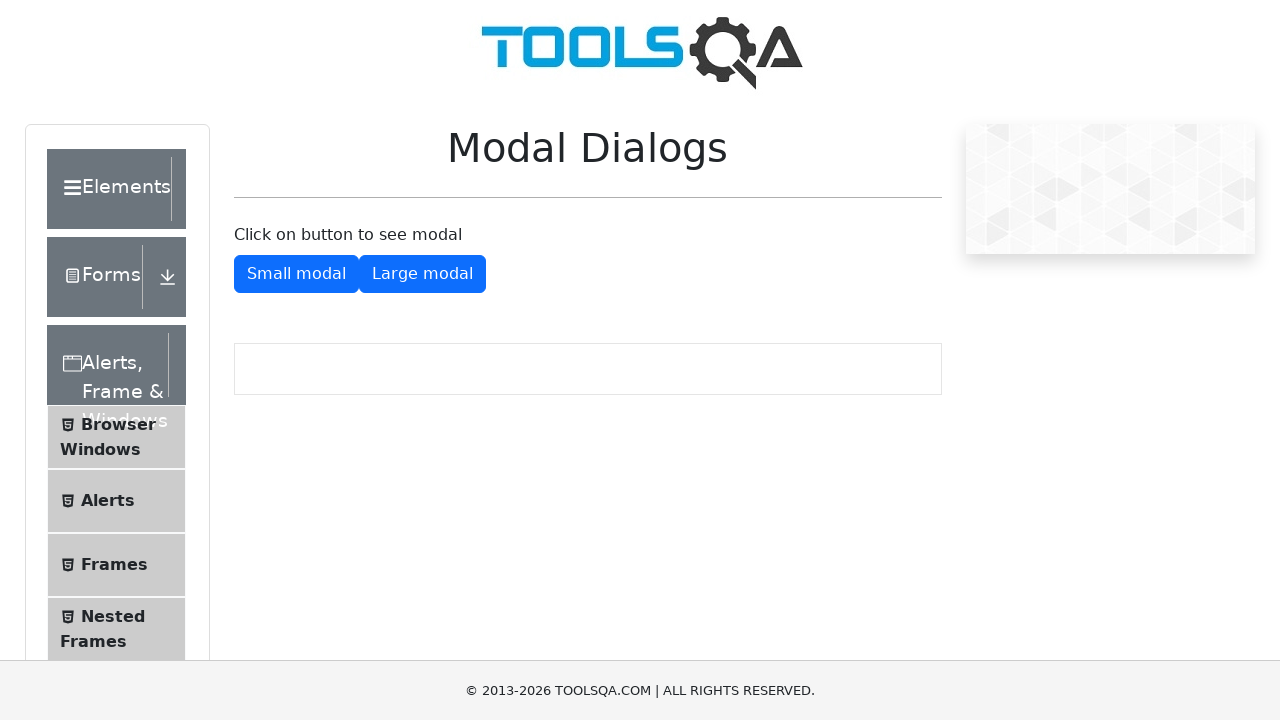

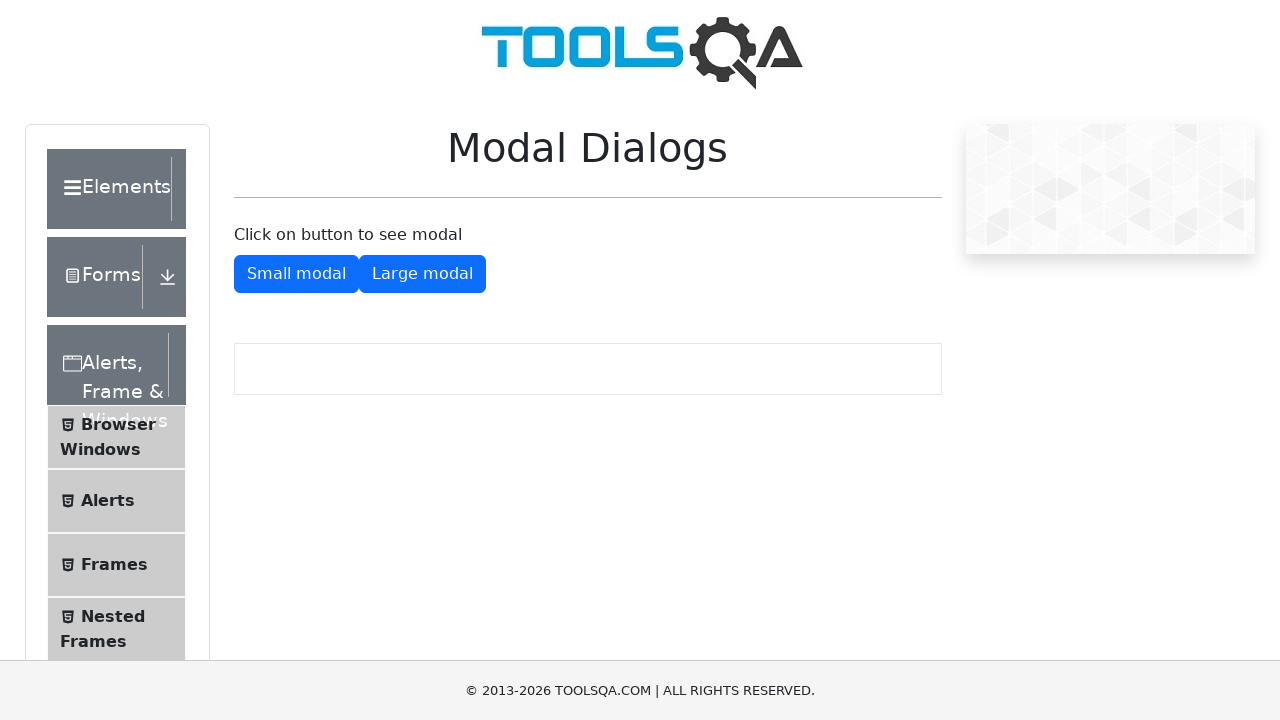